Tests the dynamic controls page by clicking the Enable button, waiting for the textbox to become enabled, and verifying the "It's enabled!" message is displayed.

Starting URL: https://the-internet.herokuapp.com/dynamic_controls

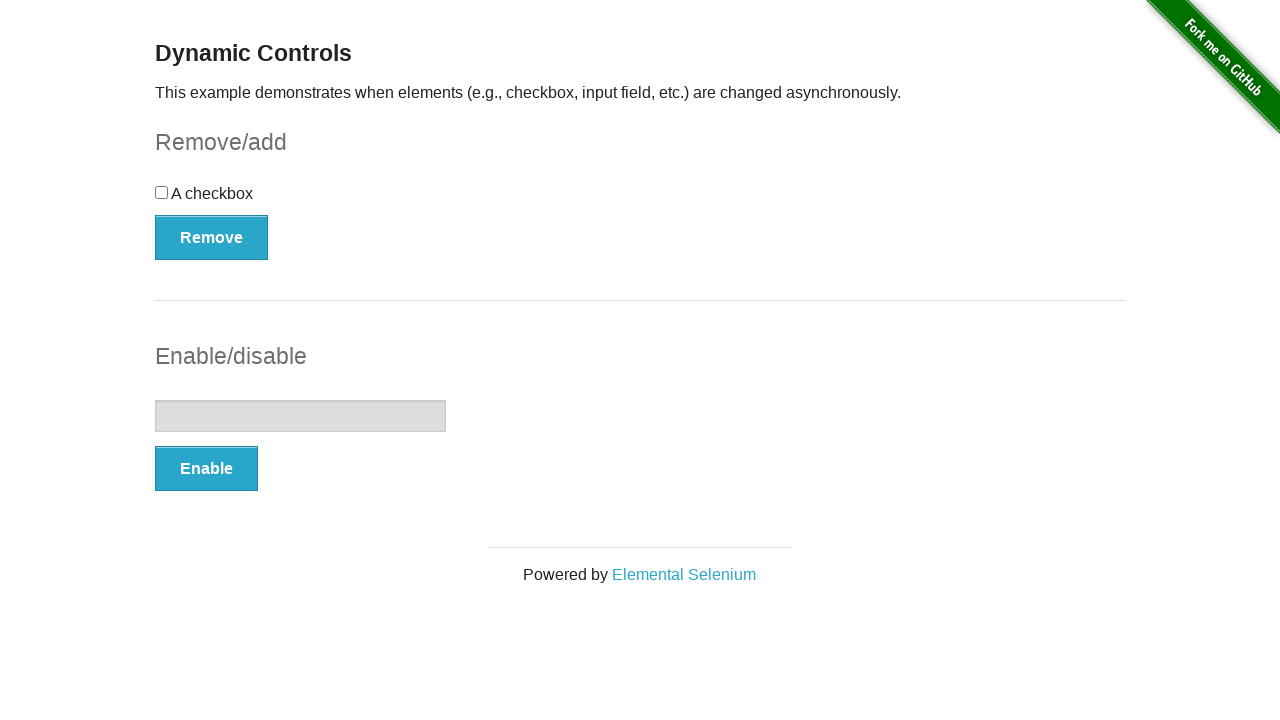

Navigated to dynamic controls page
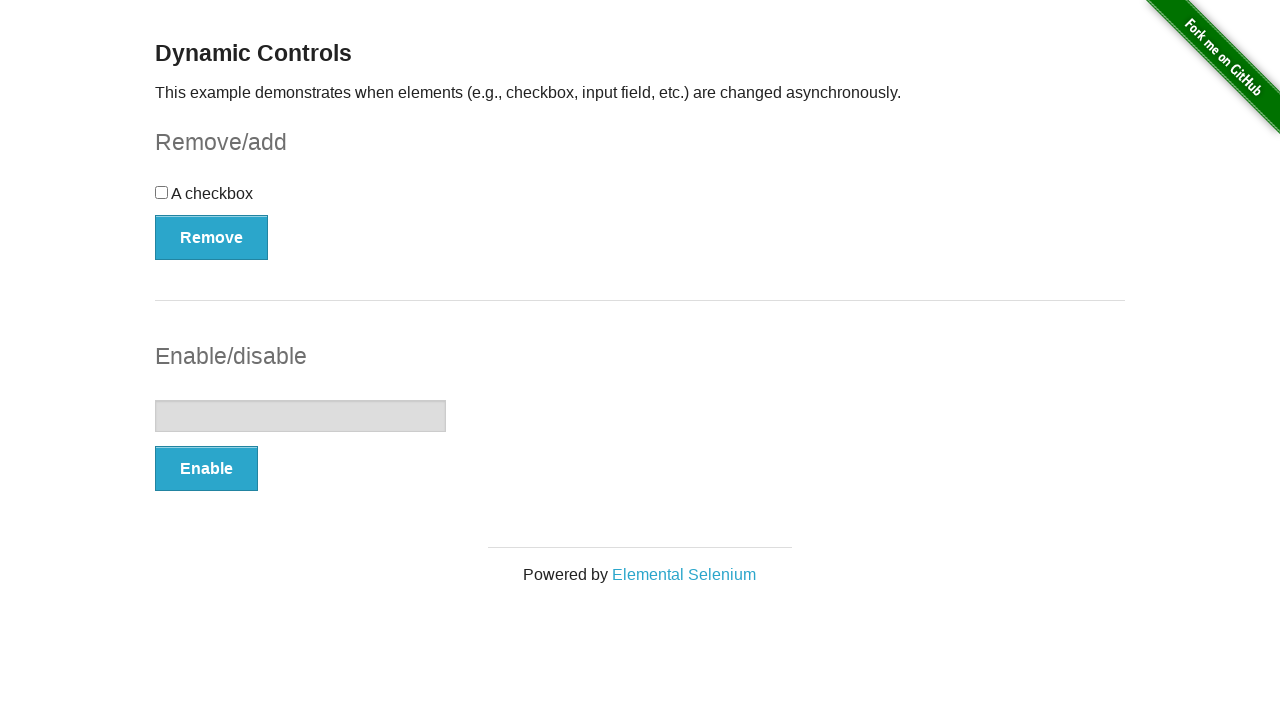

Clicked the Enable button at (206, 469) on xpath=//button[@onclick='swapInput()']
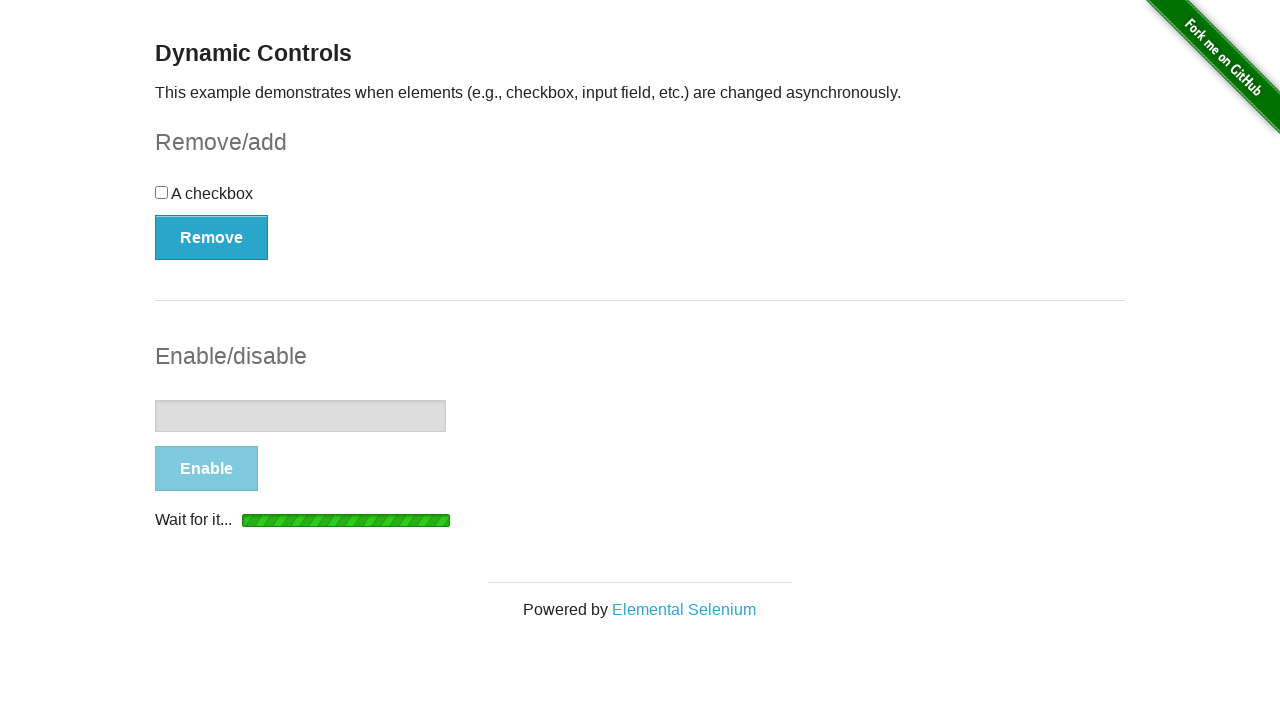

Waited for the 'It's enabled!' message to appear
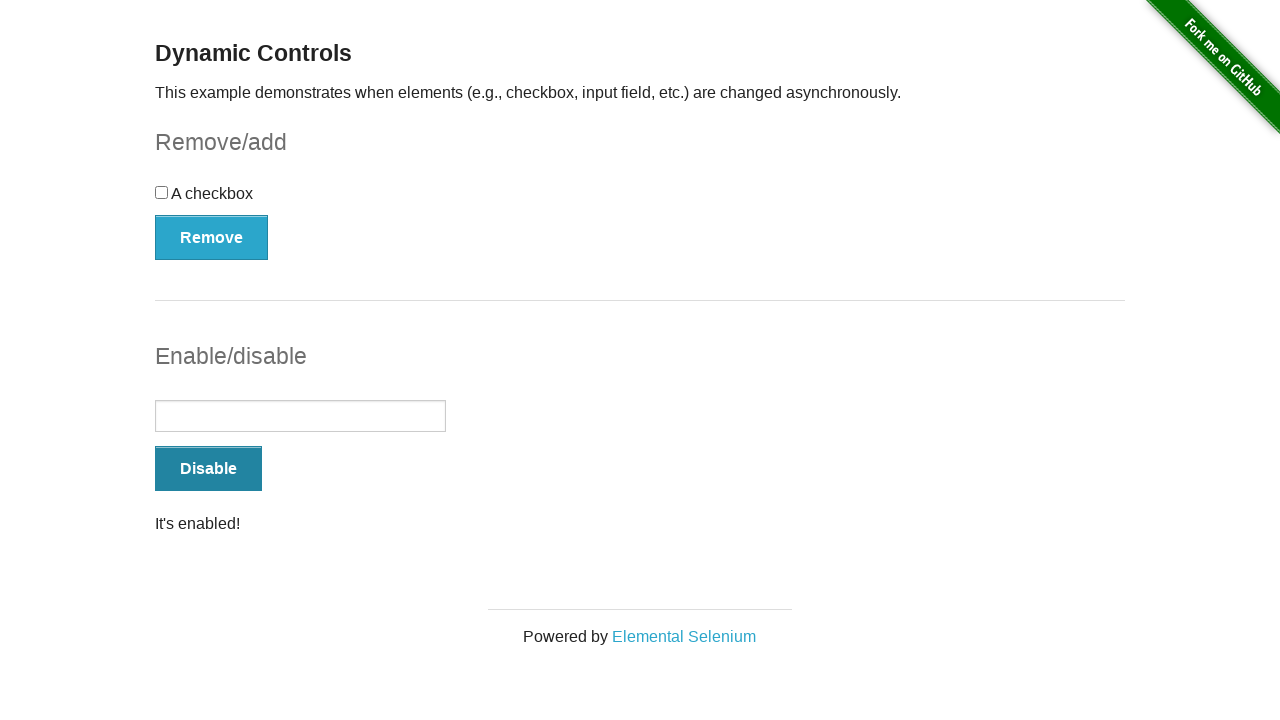

Verified the message text is 'It's enabled!'
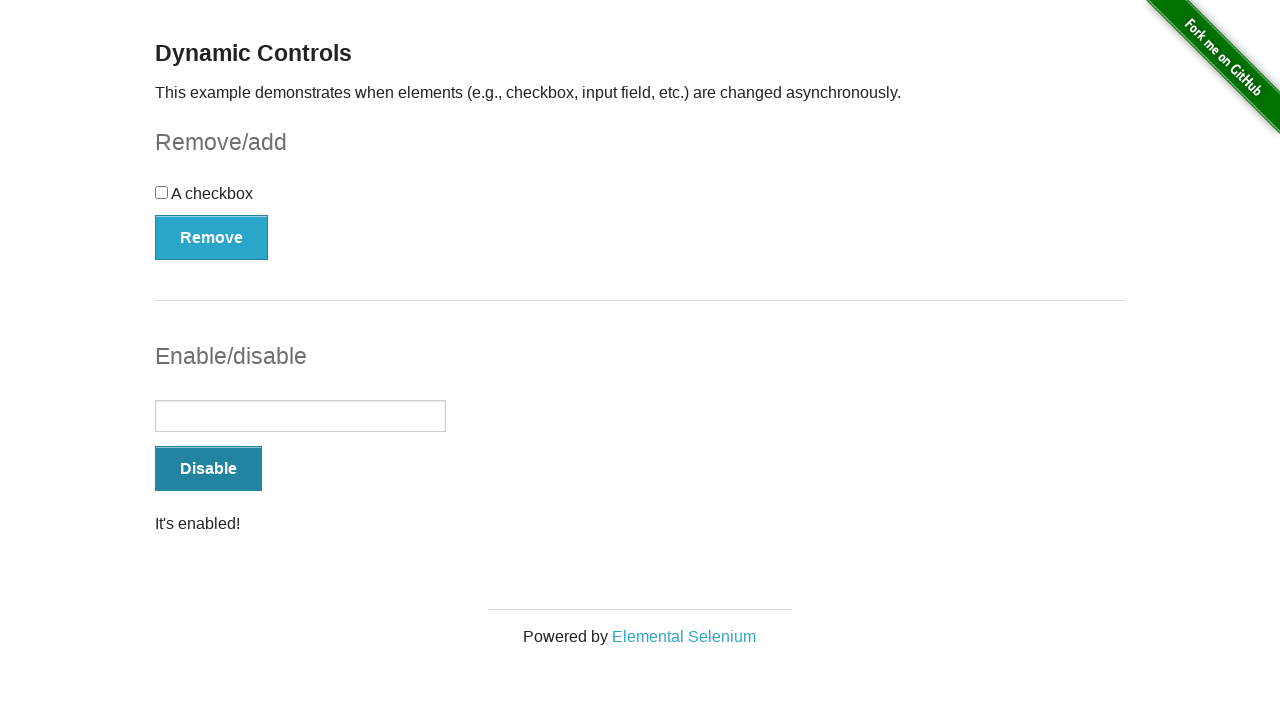

Verified the textbox is enabled
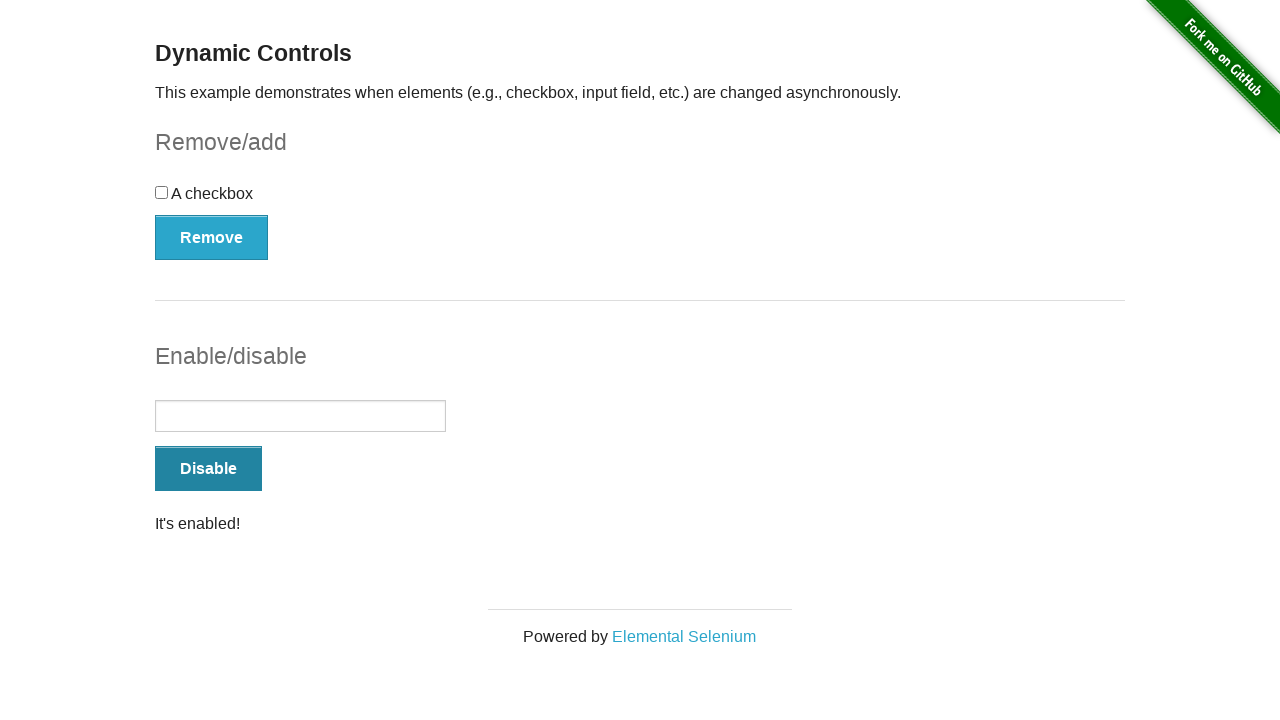

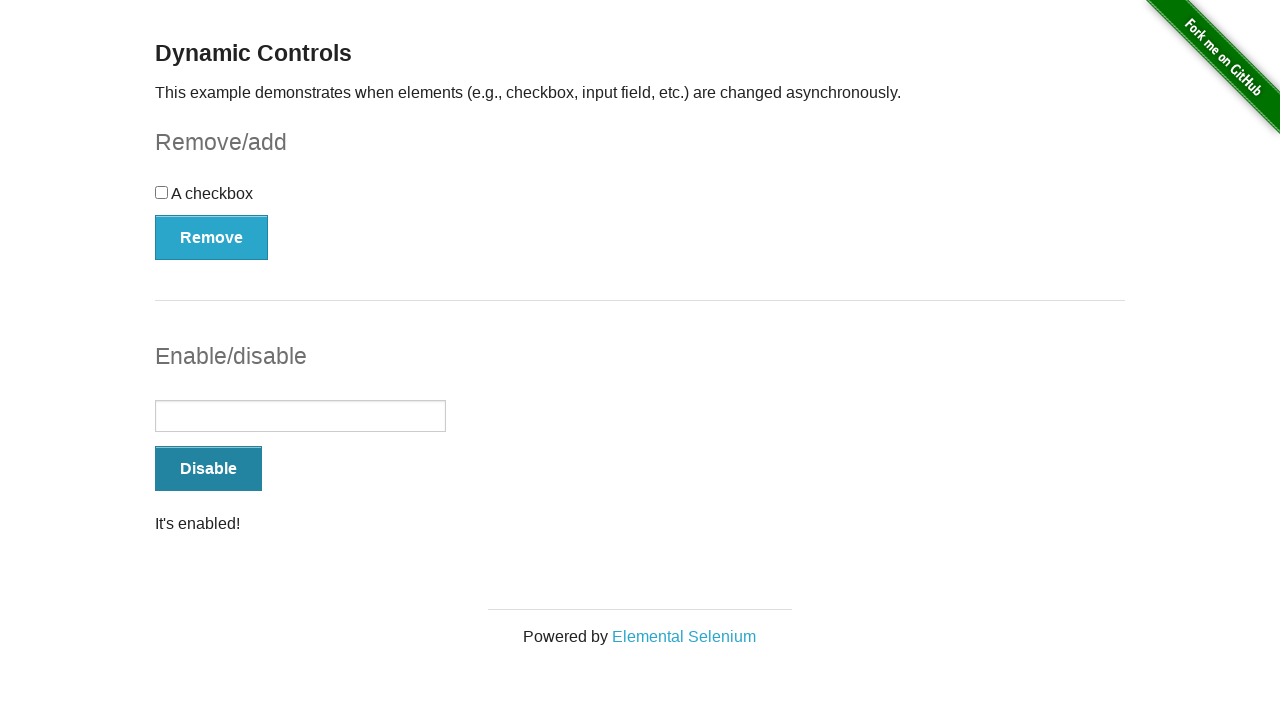